Tests filling out a banner form on medimention.com by entering an email address and name into the form fields

Starting URL: https://www.medimention.com/

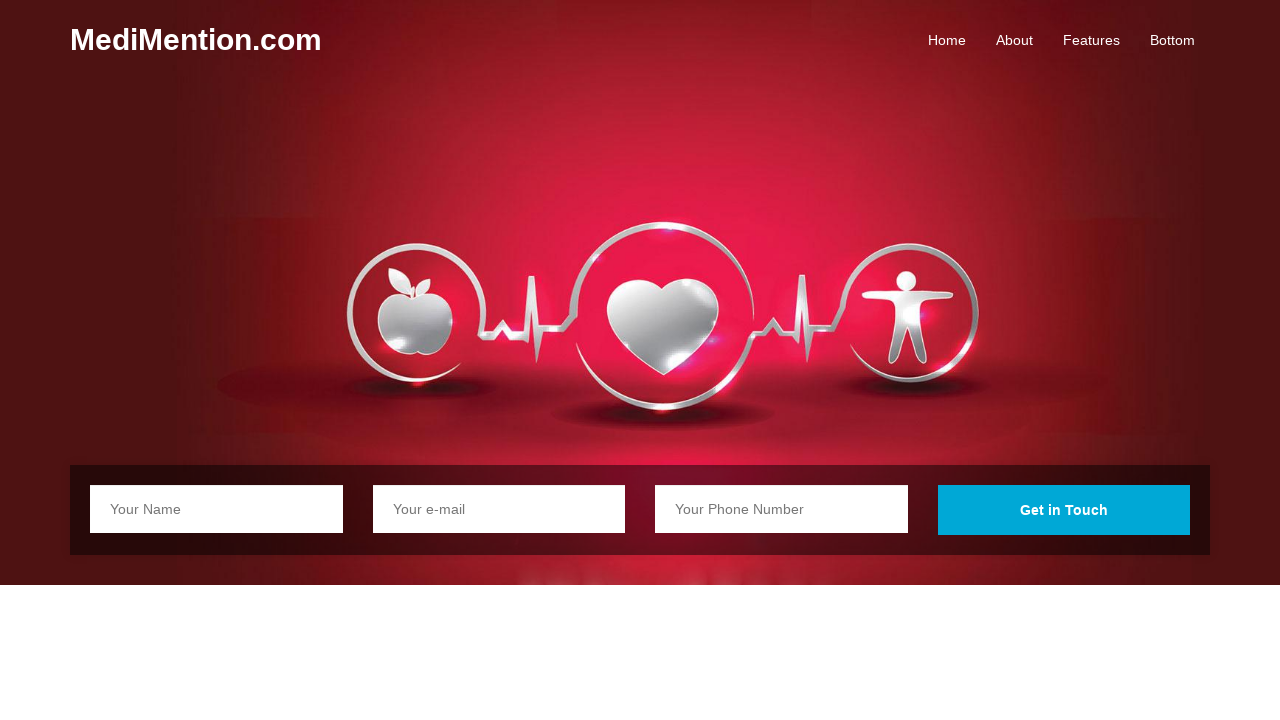

Filled banner email field with 'chandrashekhar@gmail.com' on input#banner-email.form-control
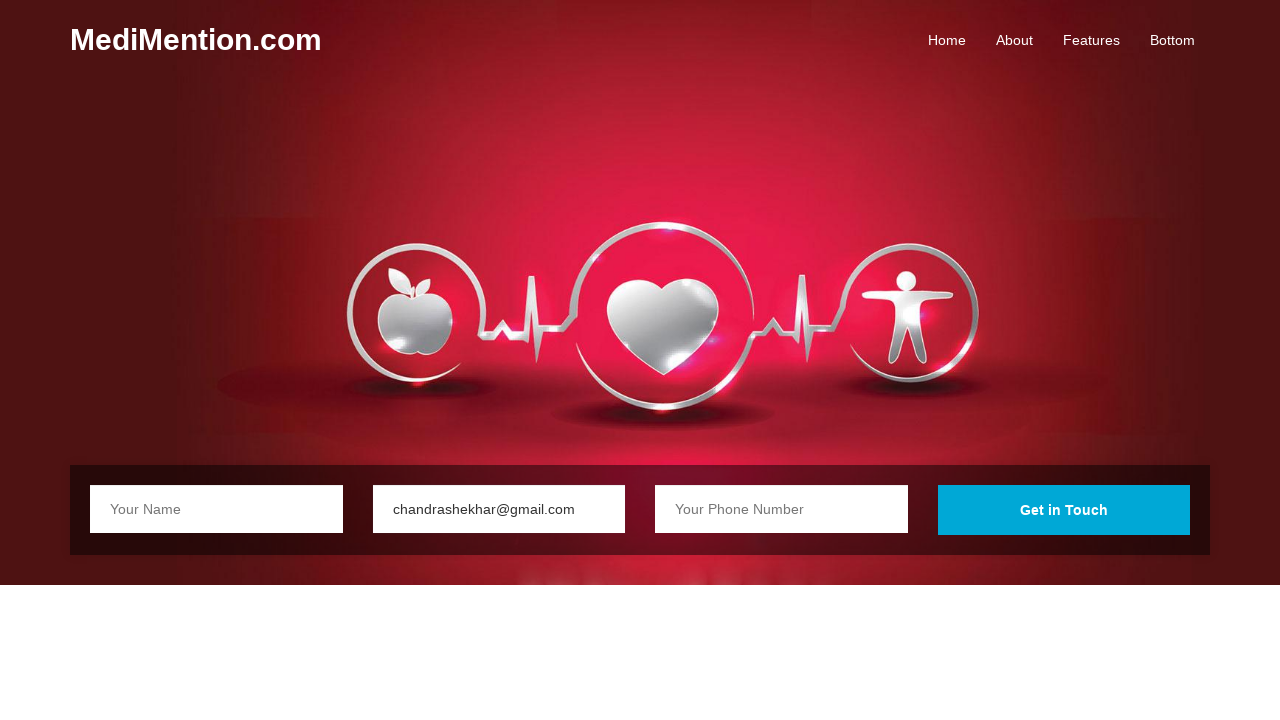

Filled banner name field with 'chandrashekhar' on input#banner-name.form-control
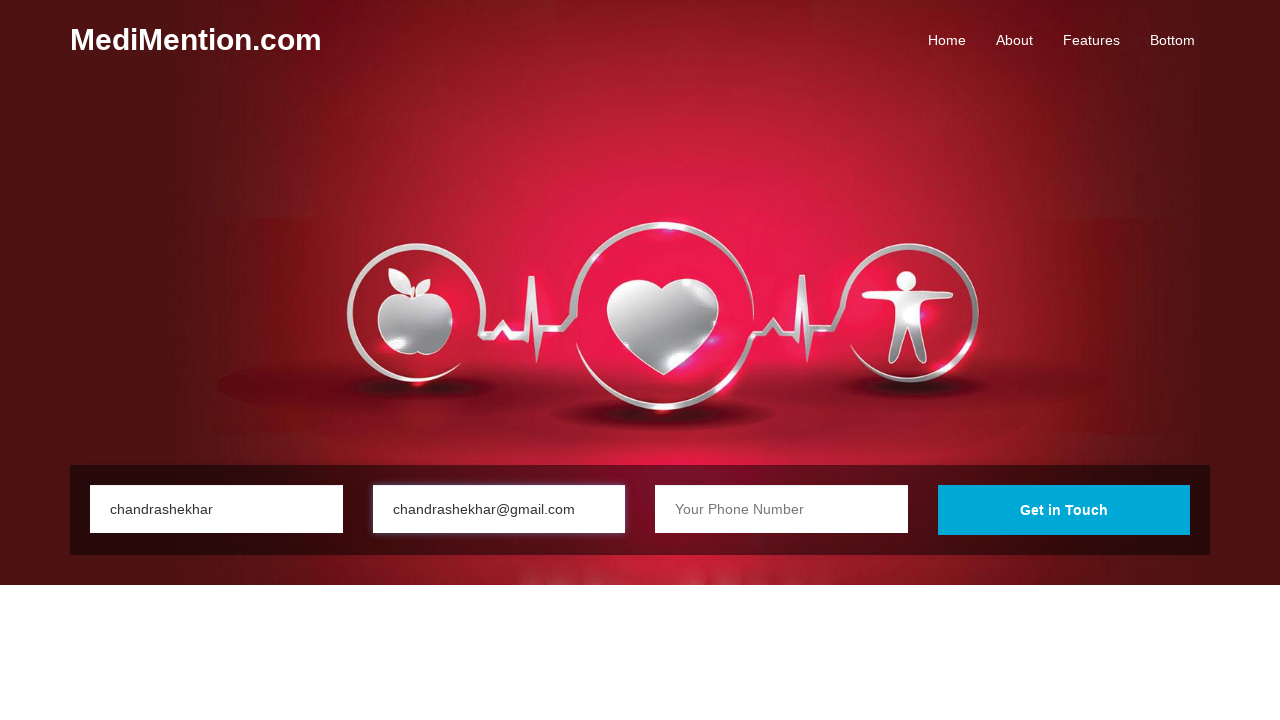

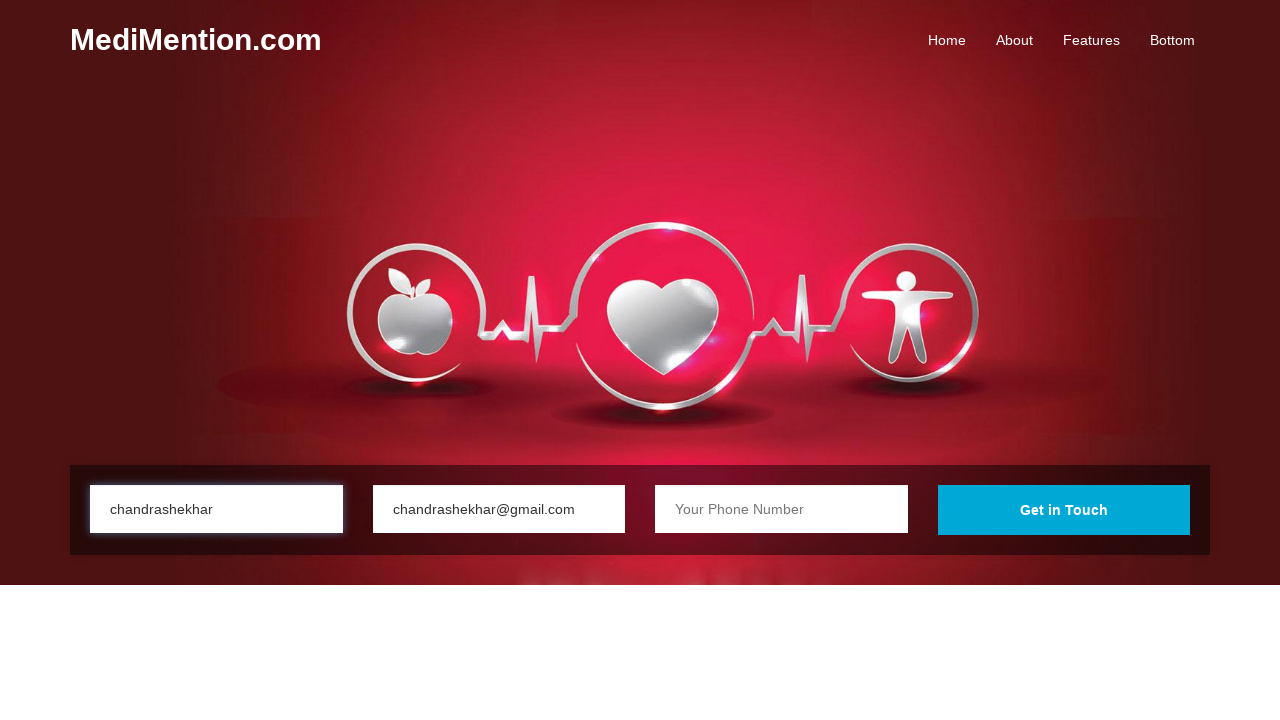